Tests clicking a link that opens a popup window on a demo blog page

Starting URL: http://omayo.blogspot.com/

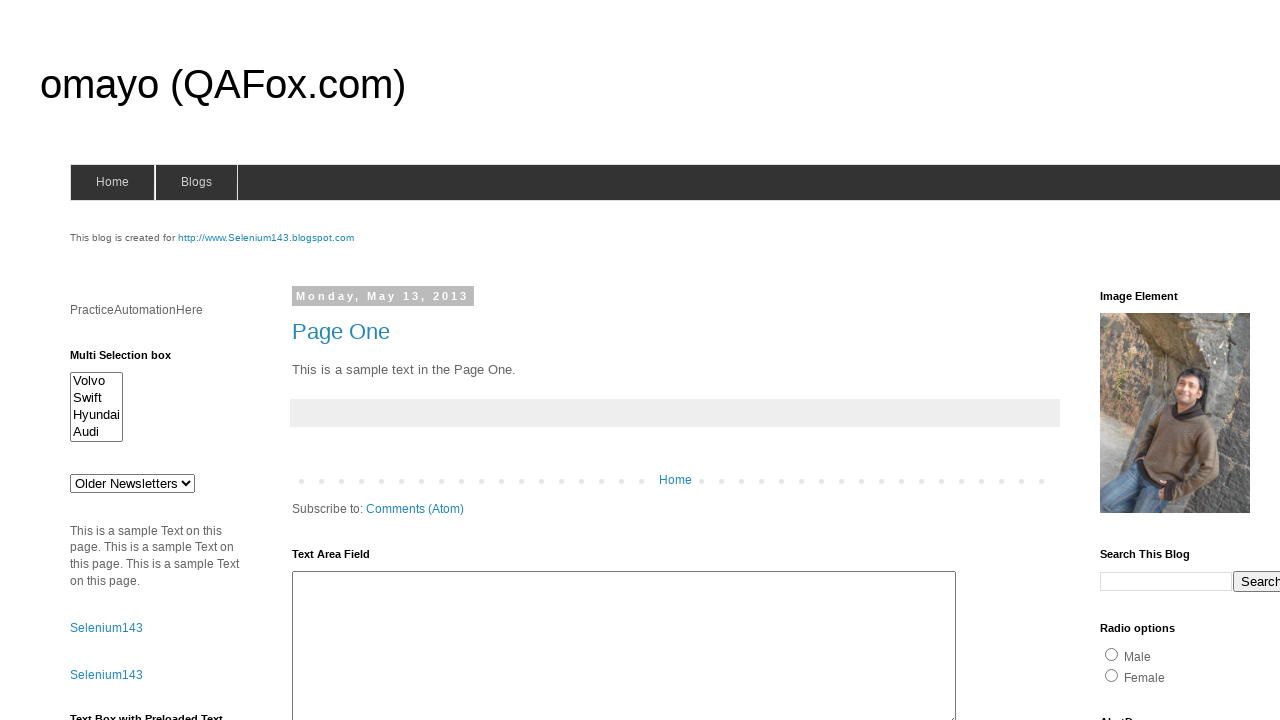

Clicked link to open popup window at (132, 360) on text=Open a popup window
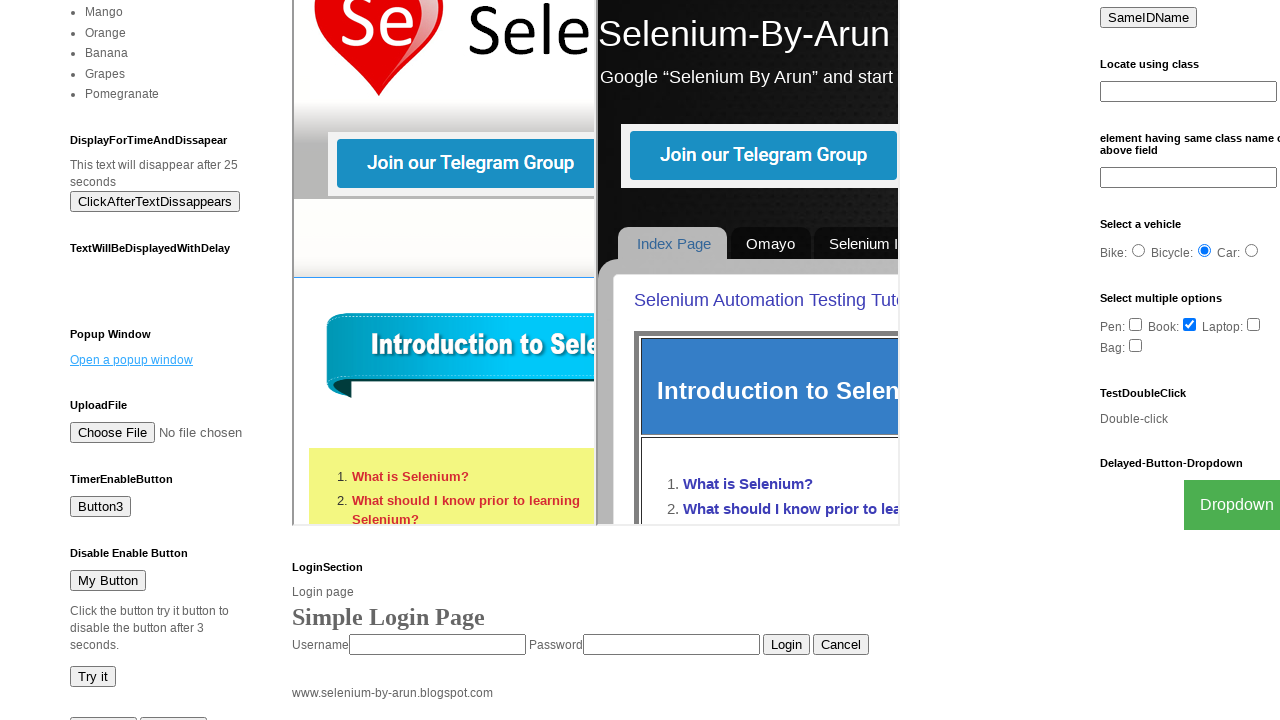

Waited 2000ms for popup to appear
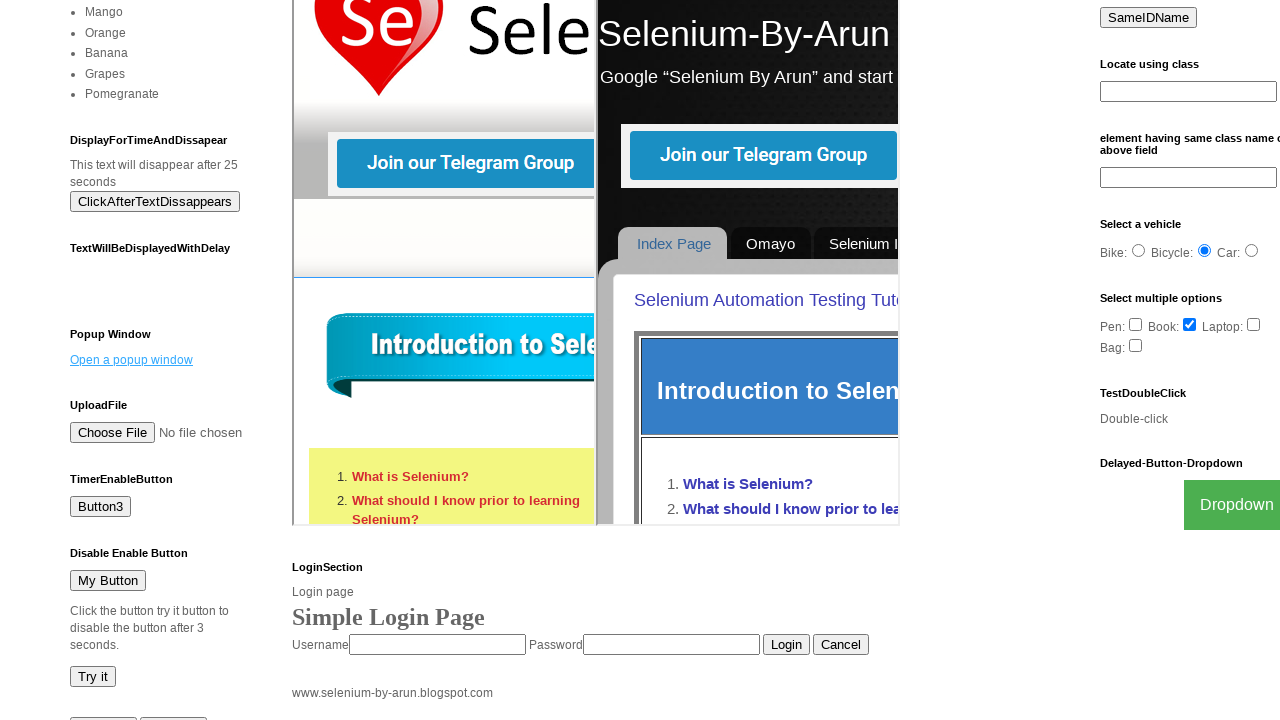

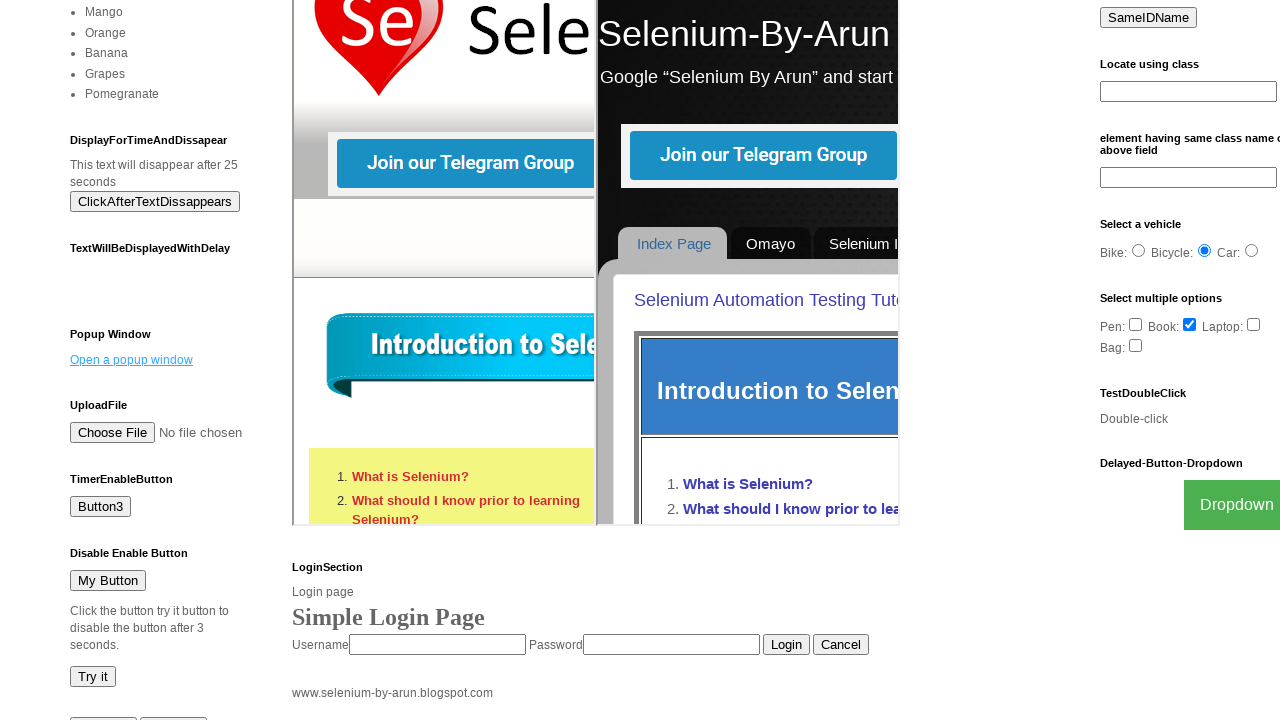